Tests the add/remove elements functionality by clicking the Add Element button, verifying the Delete button appears, clicking Delete, and verifying the page header is still visible

Starting URL: https://the-internet.herokuapp.com/add_remove_elements/

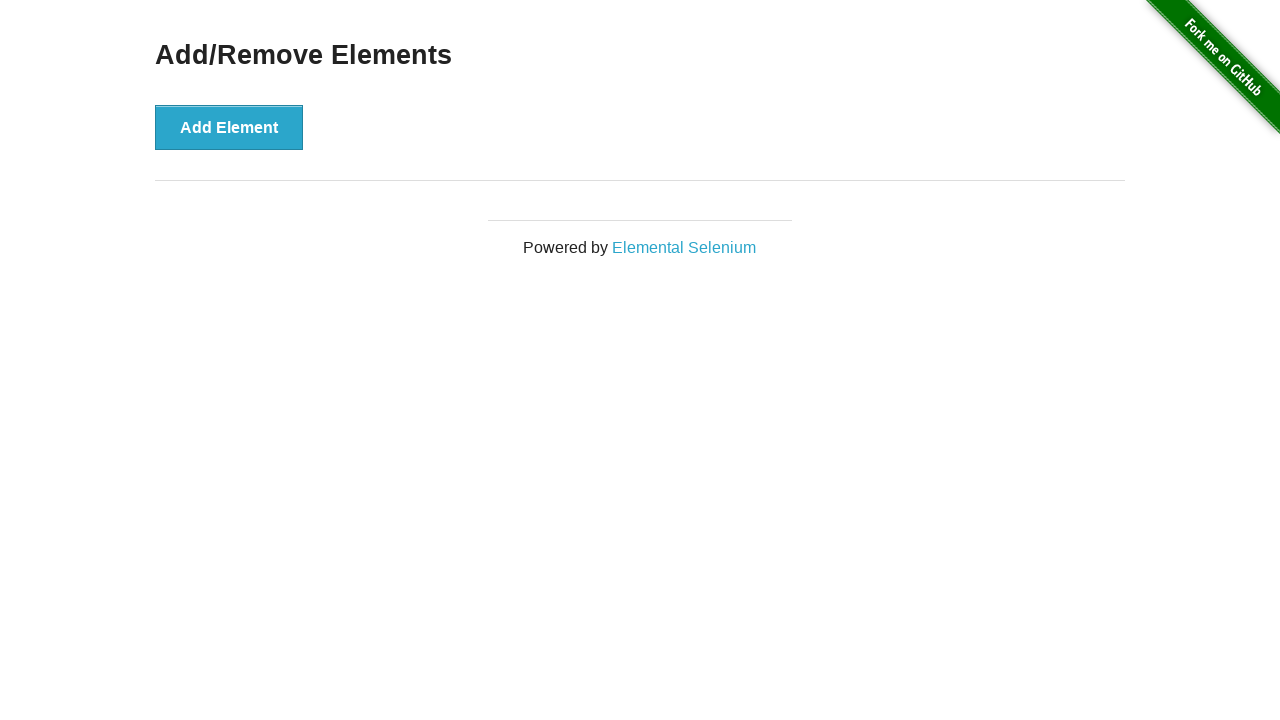

Clicked the Add Element button at (229, 127) on button[onclick='addElement()']
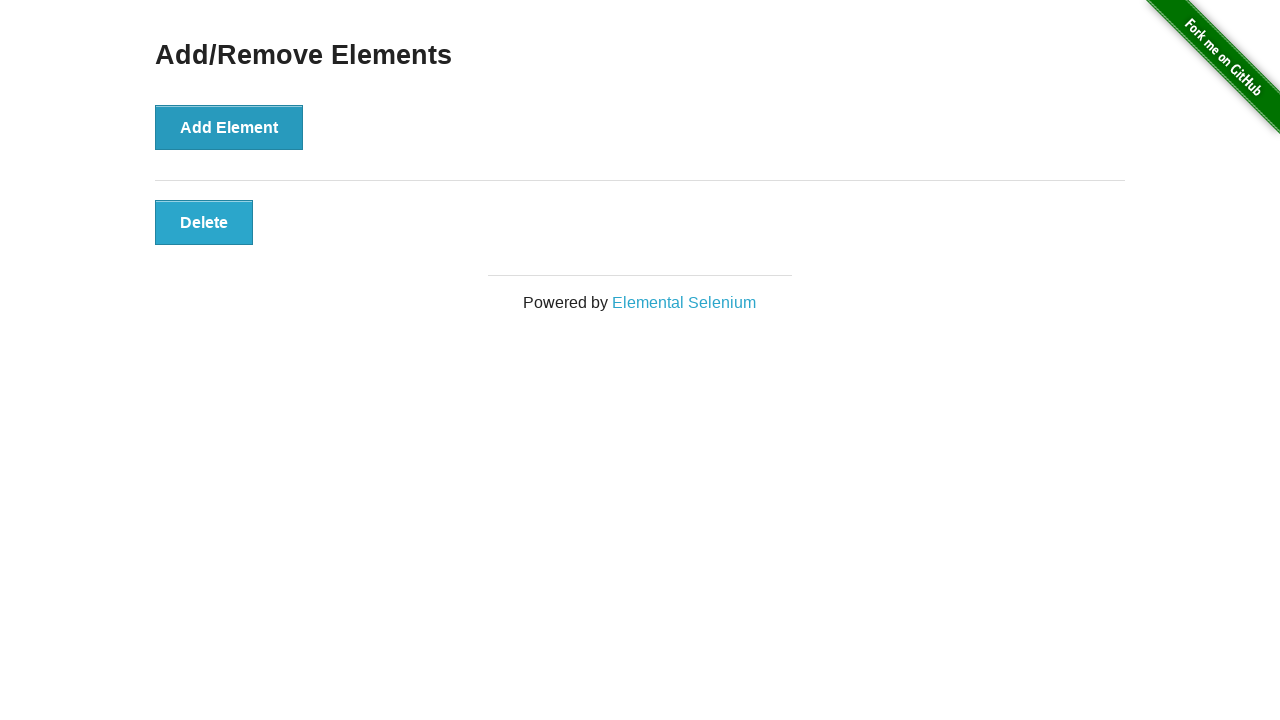

Waited for Delete button to appear
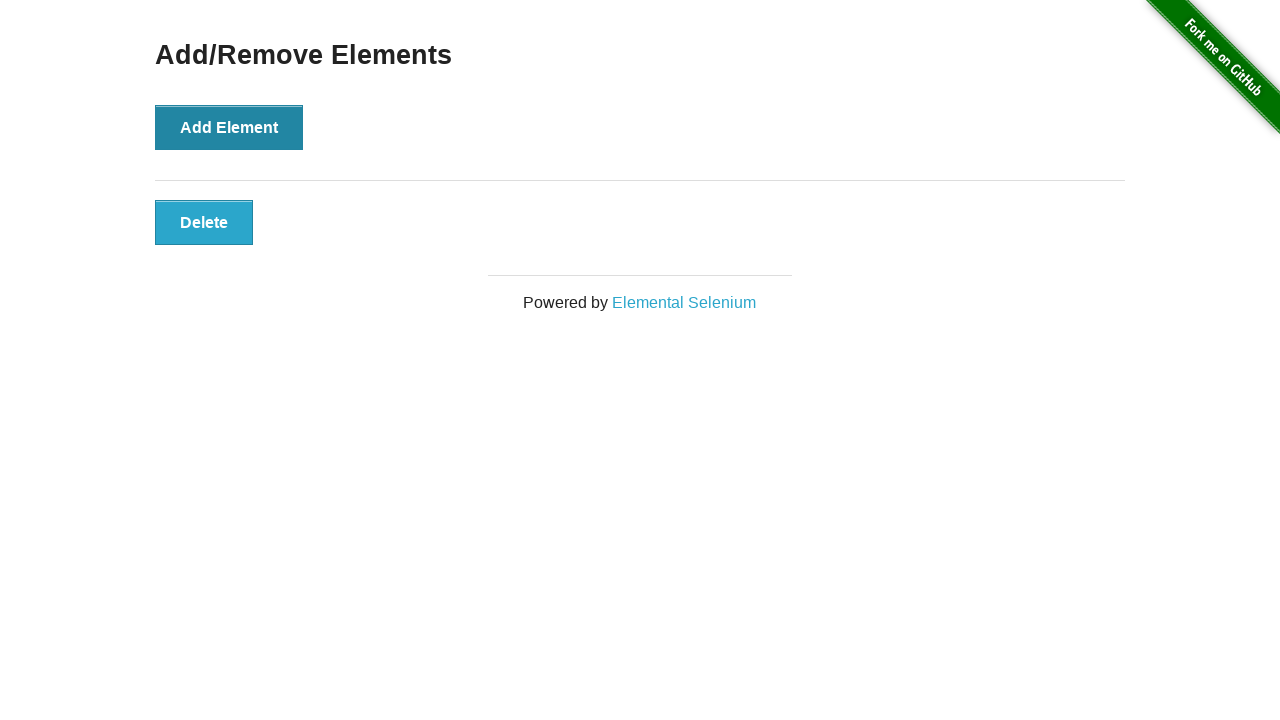

Located the Delete button element
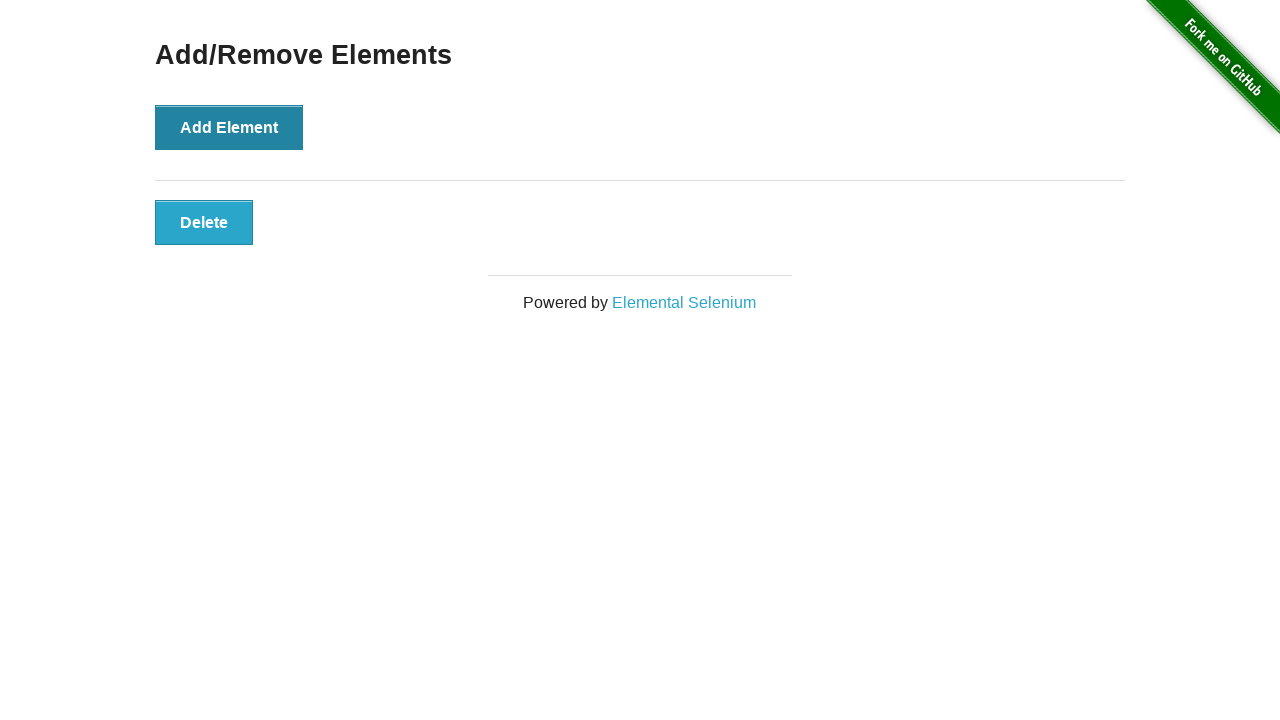

Verified Delete button is visible
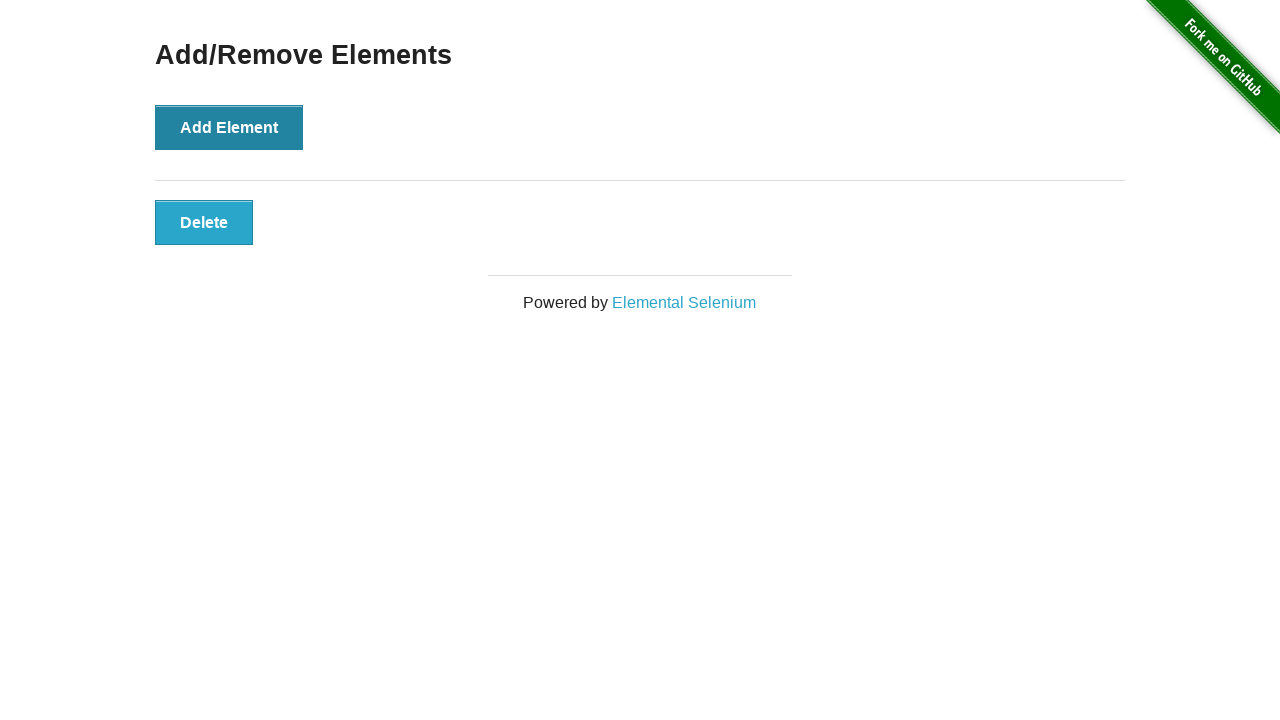

Clicked the Delete button at (204, 222) on button.added-manually
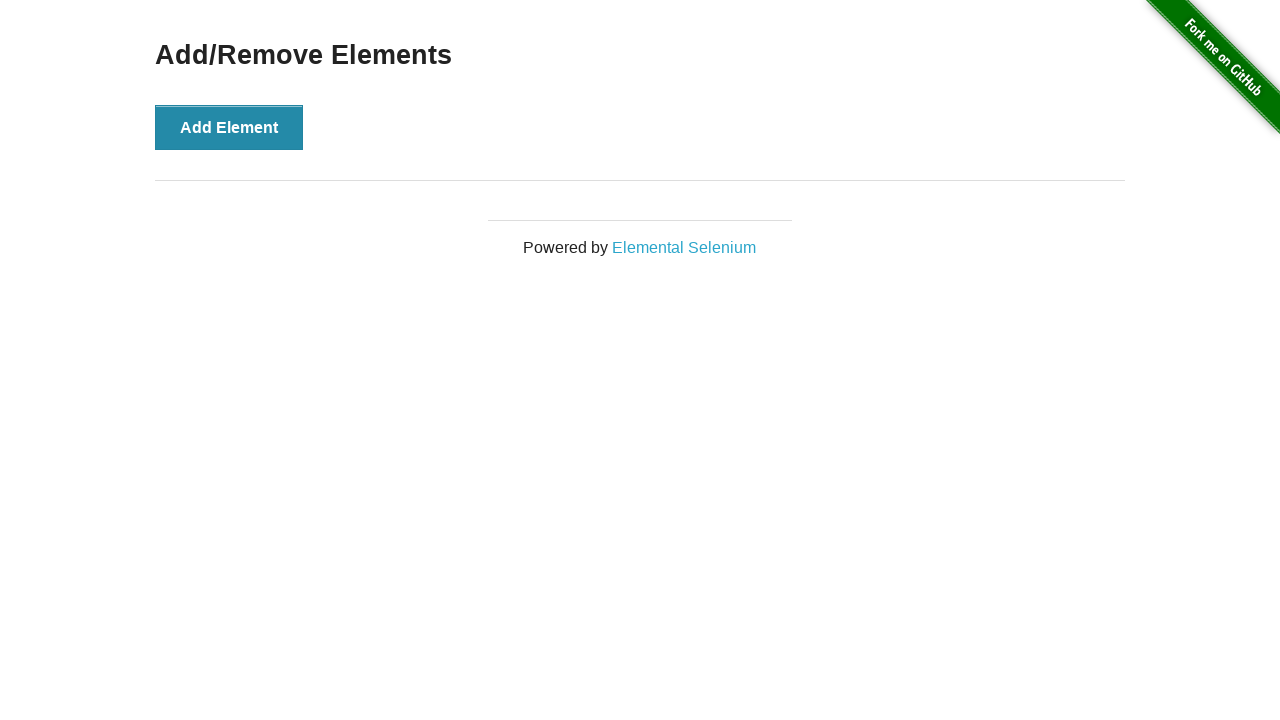

Located the page heading
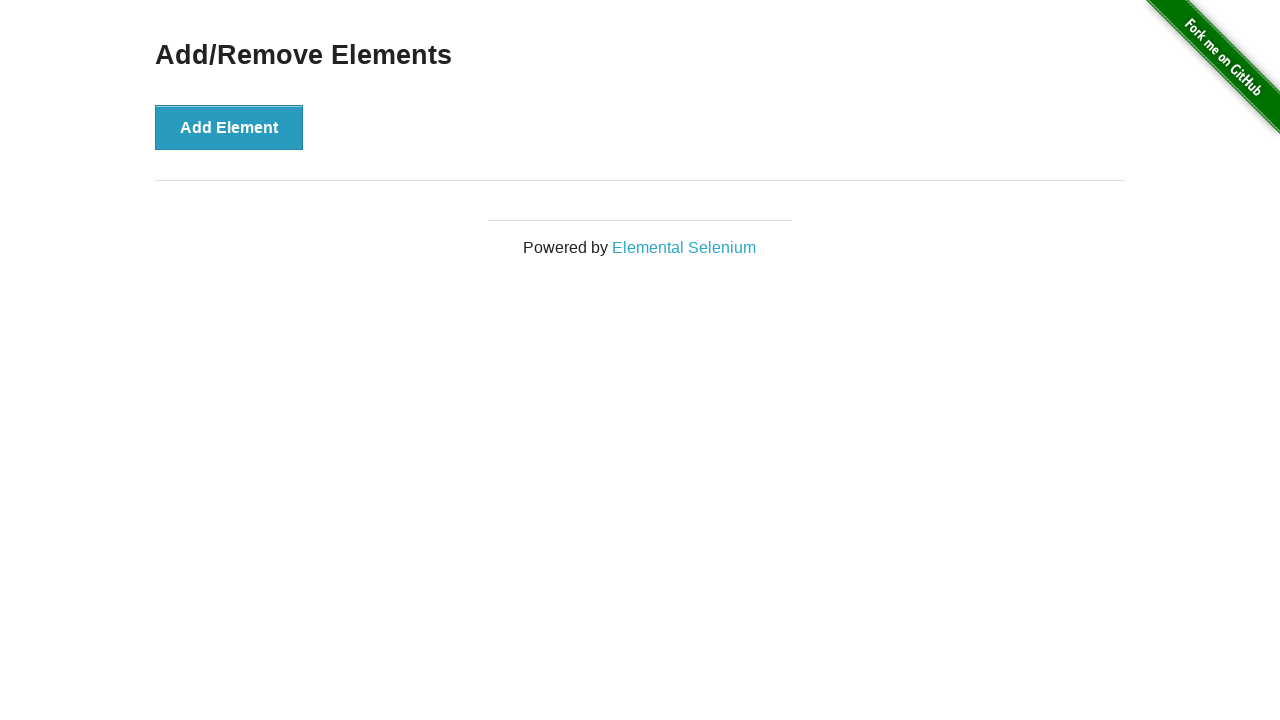

Verified Add/Remove Elements heading is still visible
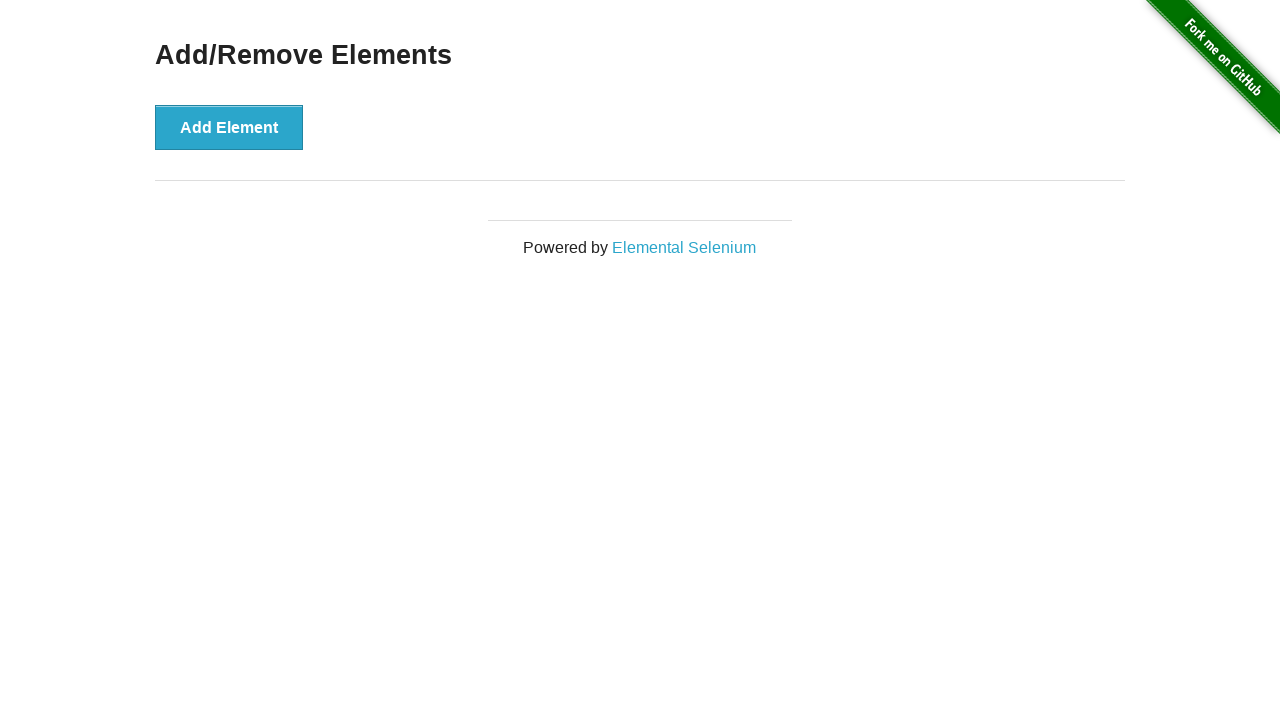

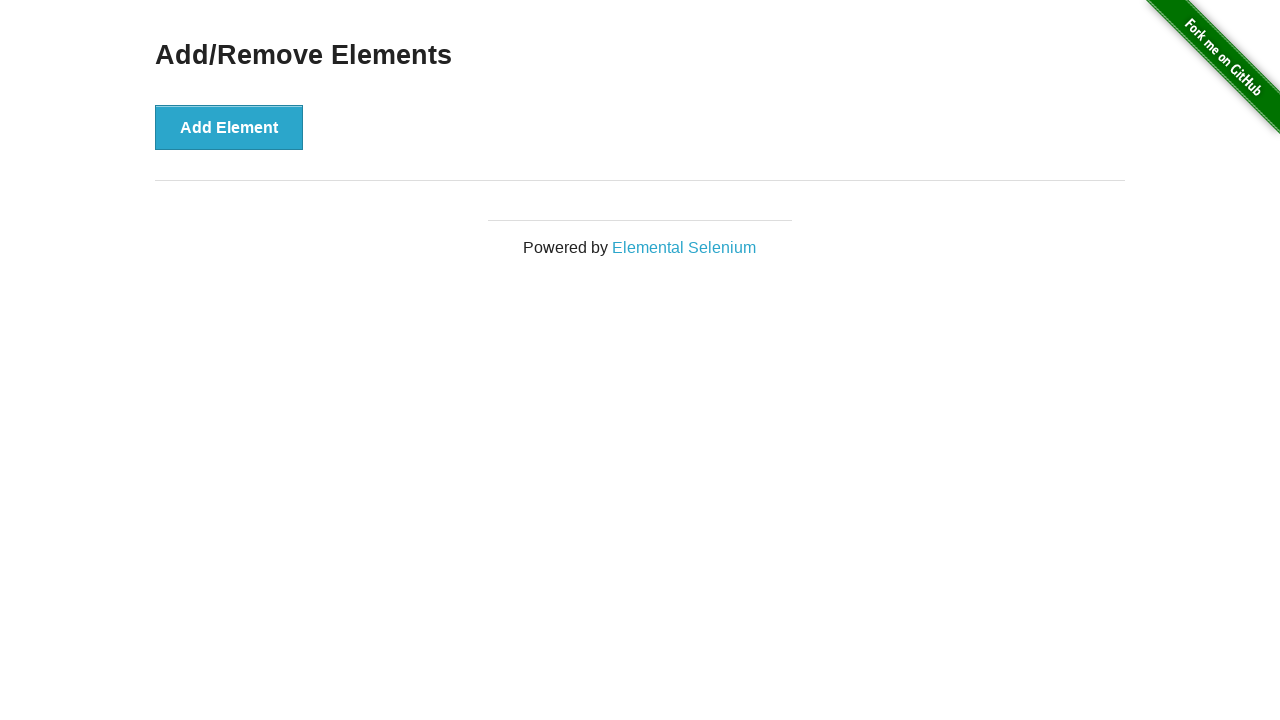